Tests the Finviz stock screener by navigating to the Screener page and applying multiple filter criteria including market cap, average volume, relative volume, float, and current volume filters.

Starting URL: https://finviz.com

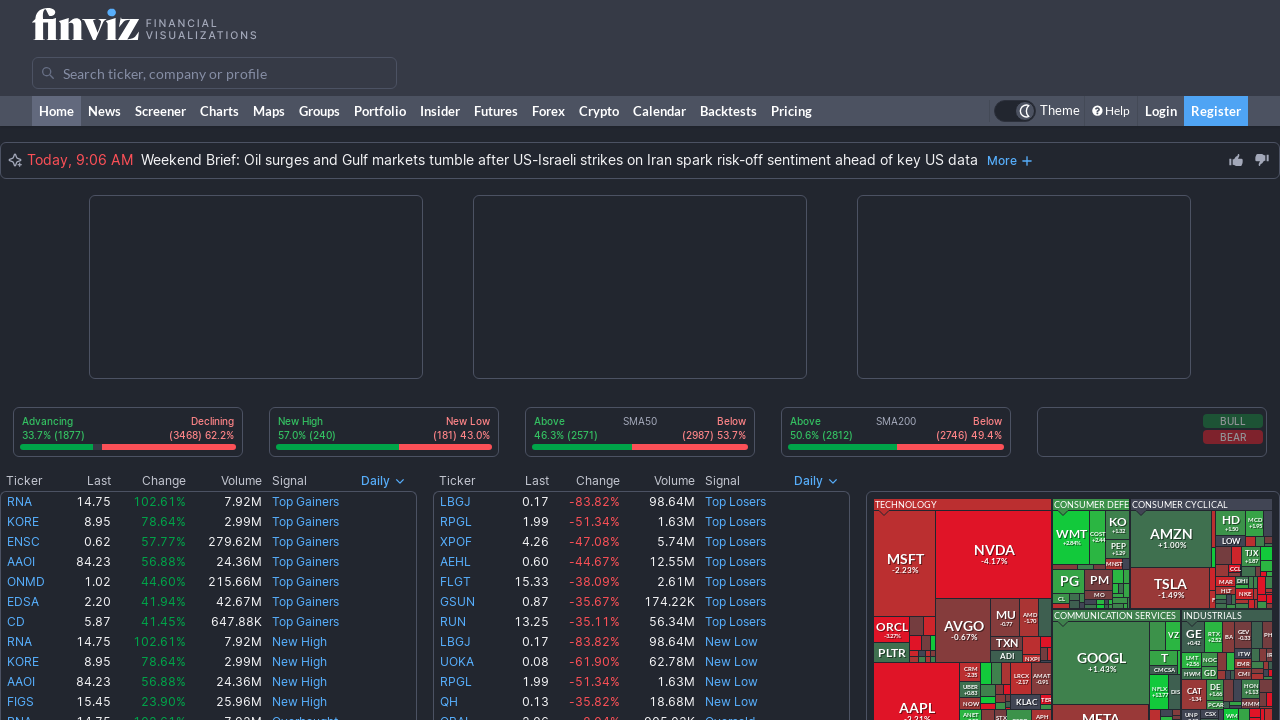

Clicked on Screener link in navigation at (160, 111) on internal:role=link[name="Screener"i]
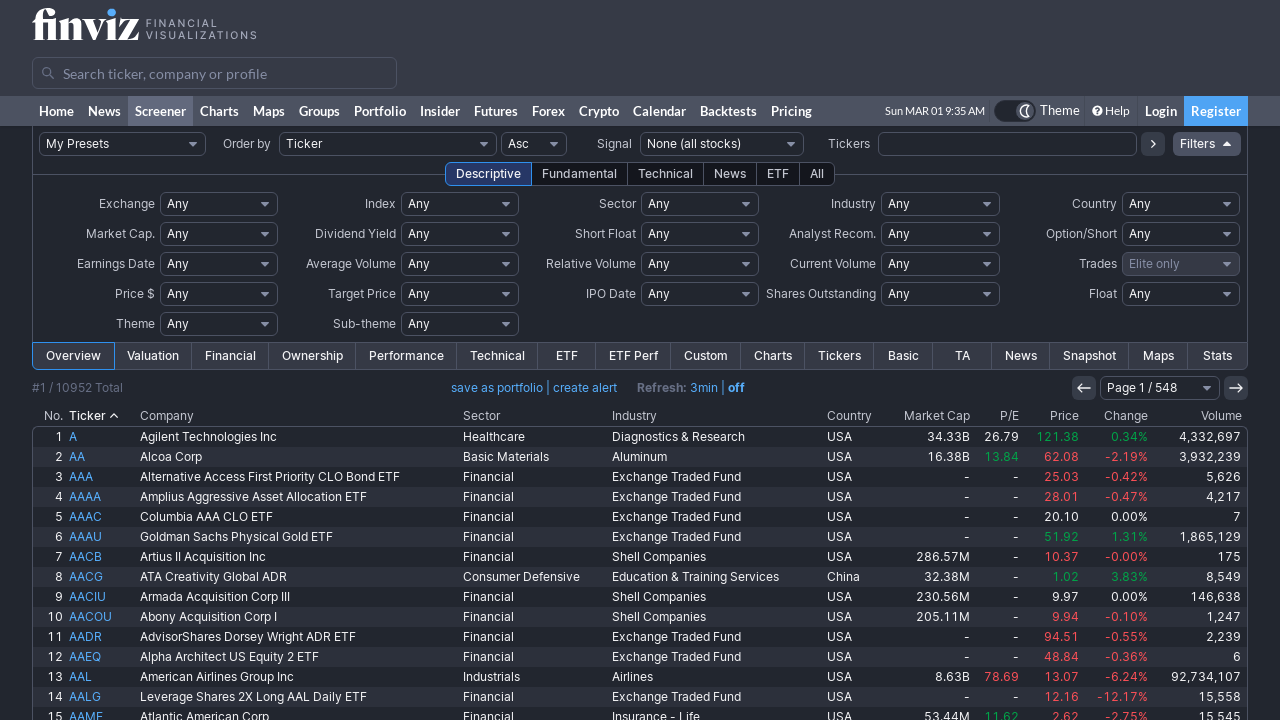

Applied Large market cap filter ($10bln to $200bln) on #fs_cap
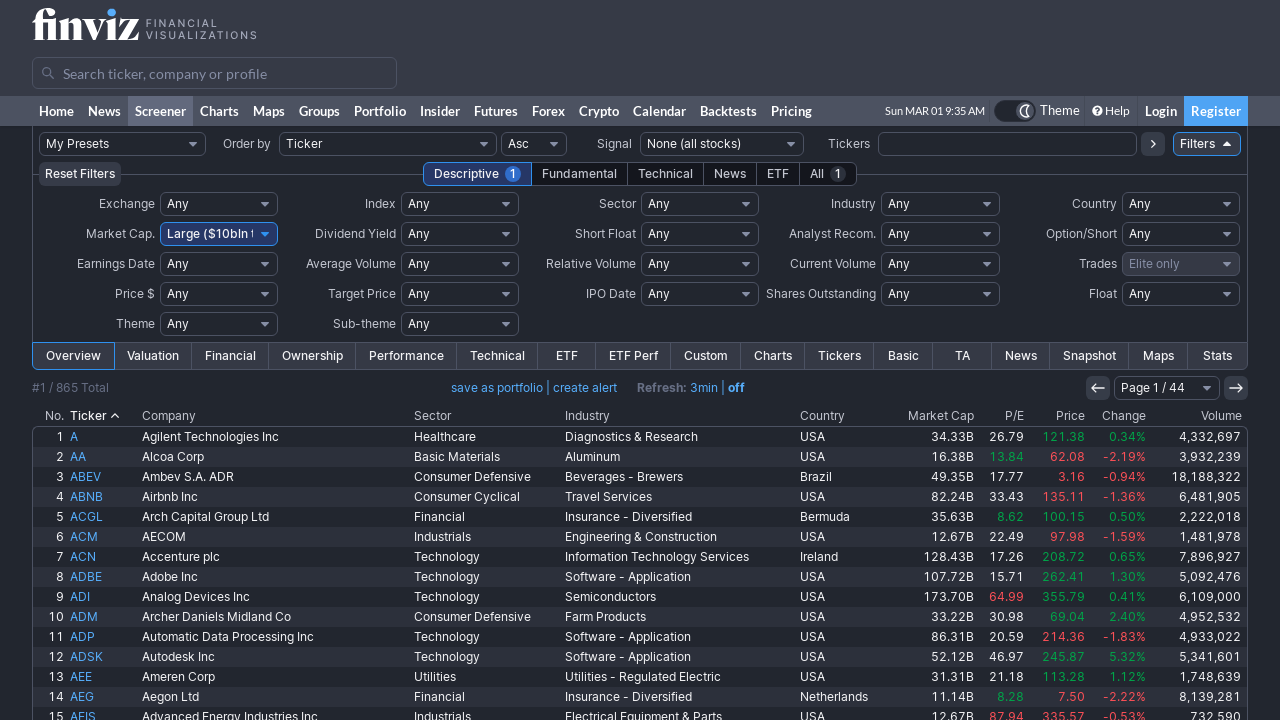

Applied Average Volume filter (Over 400K) on #fs_sh_avgvol
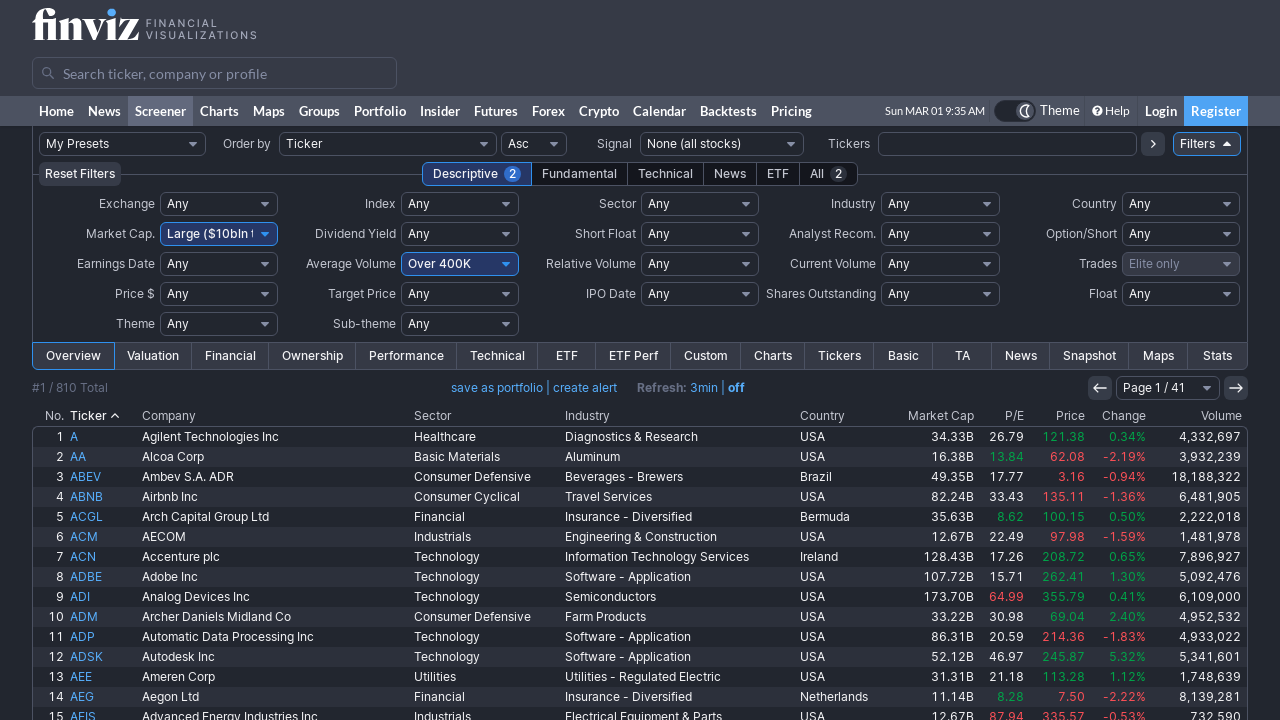

Applied Relative Volume filter (Over 1.5) on #fs_sh_relvol
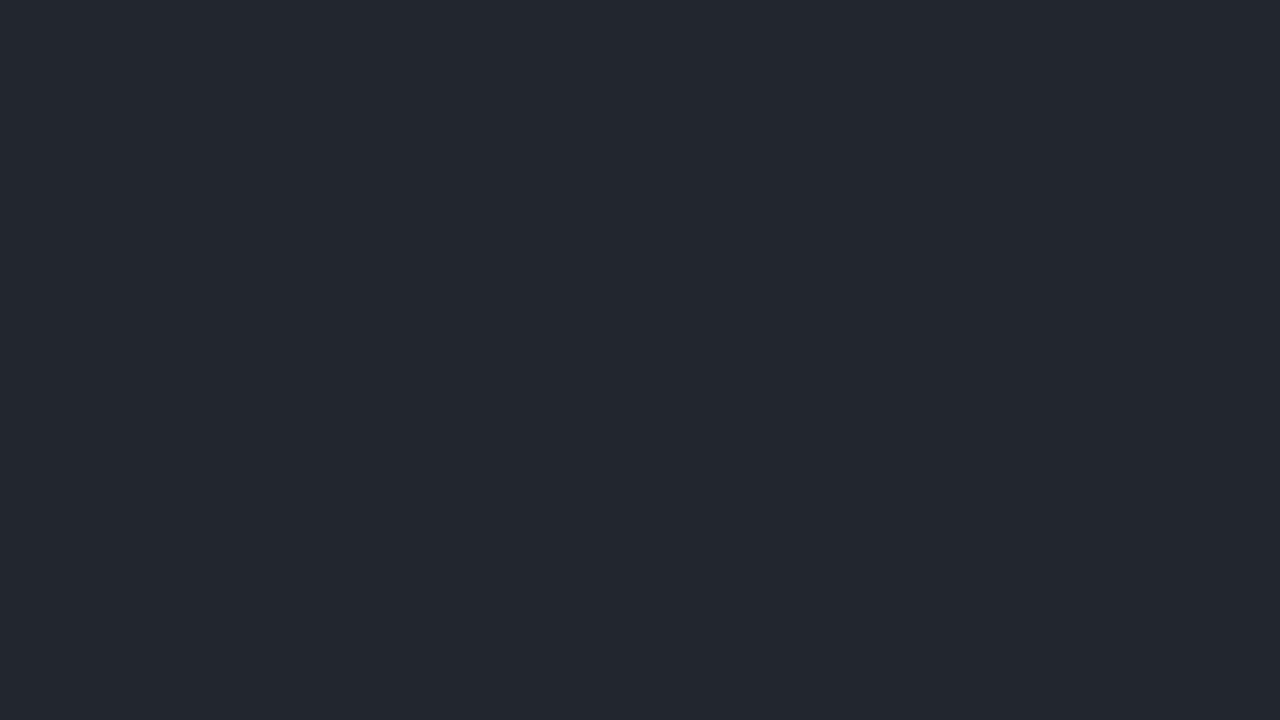

Applied Float filter (Over 50M) on #fs_sh_float
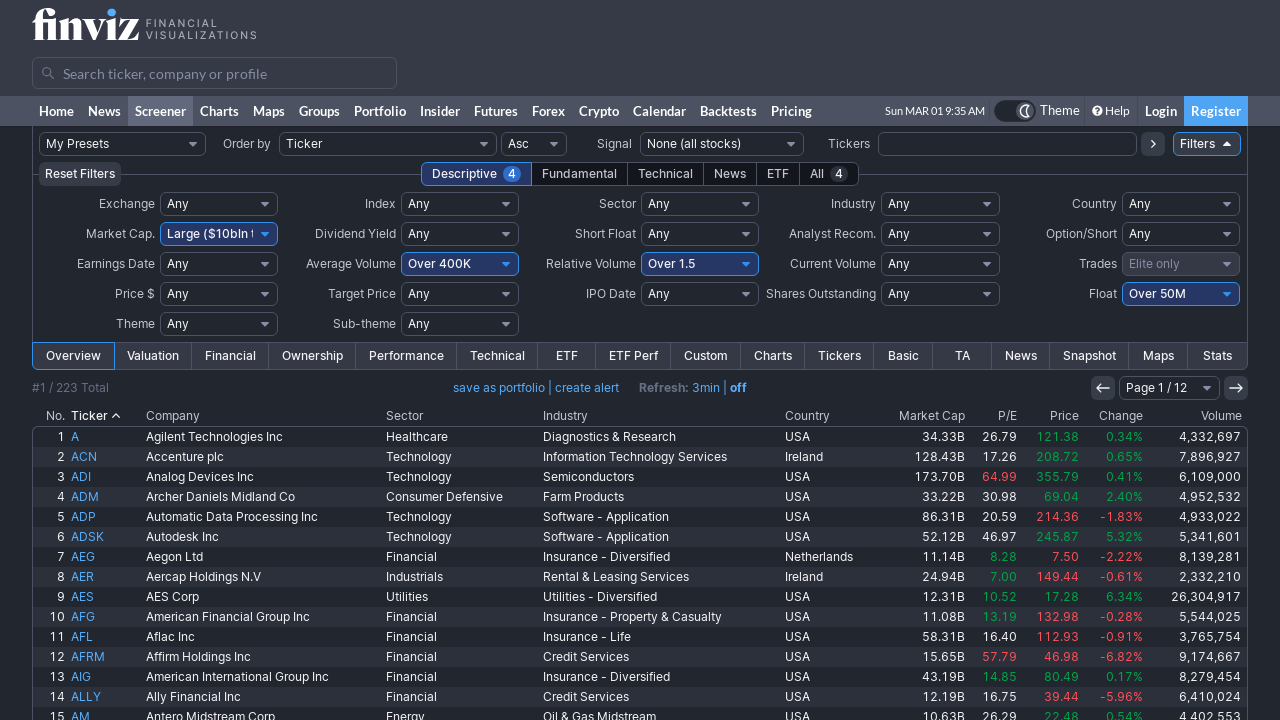

Applied Current Volume filter (Over 400K) on #fs_sh_curvol
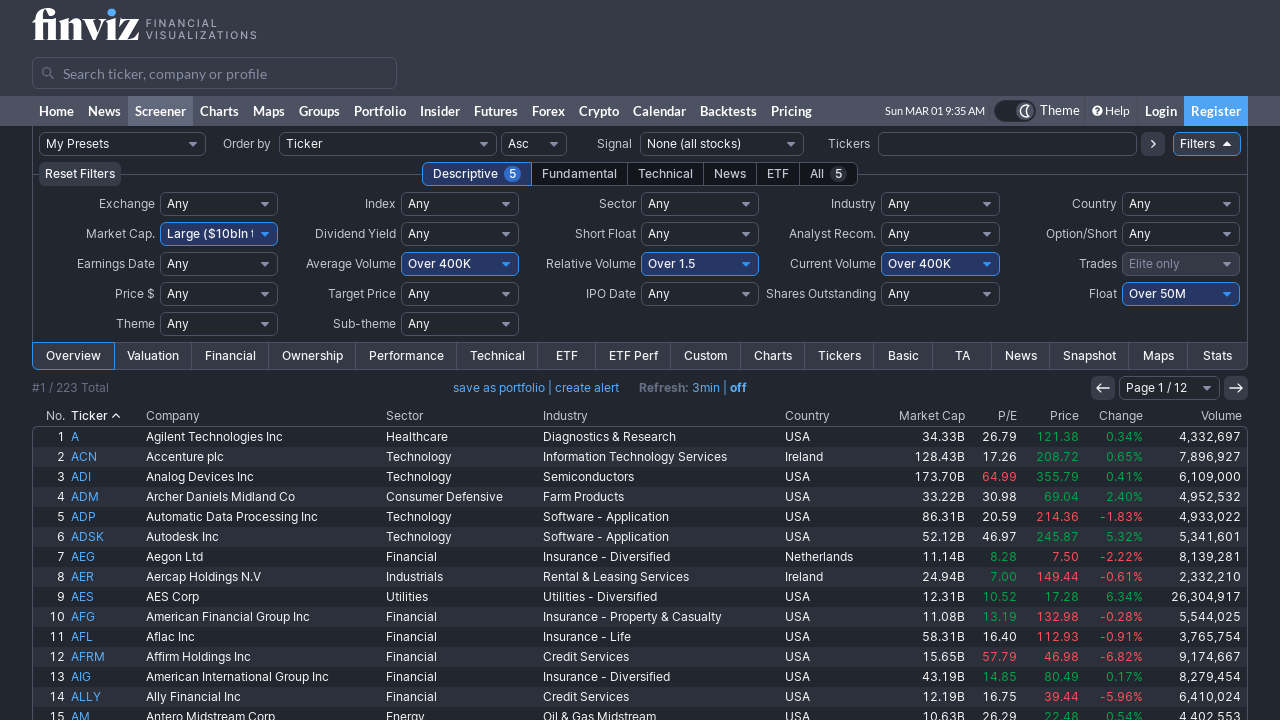

Waited for screener results to load (networkidle state)
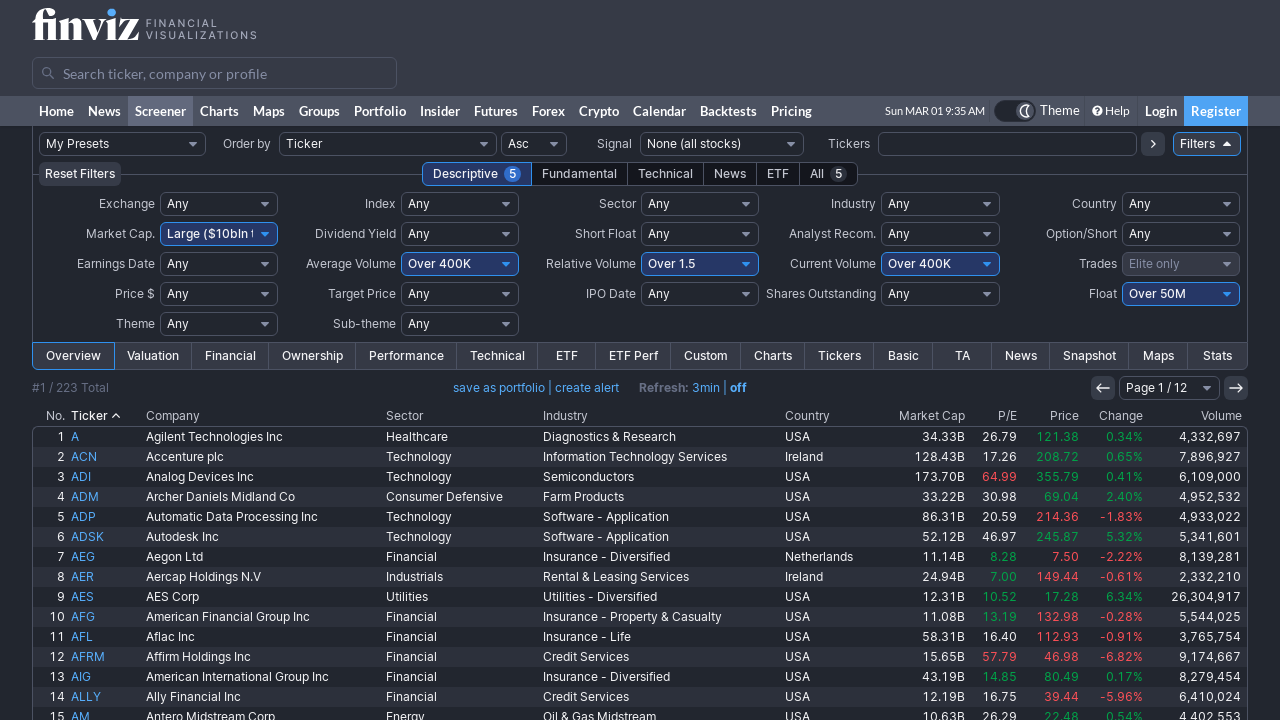

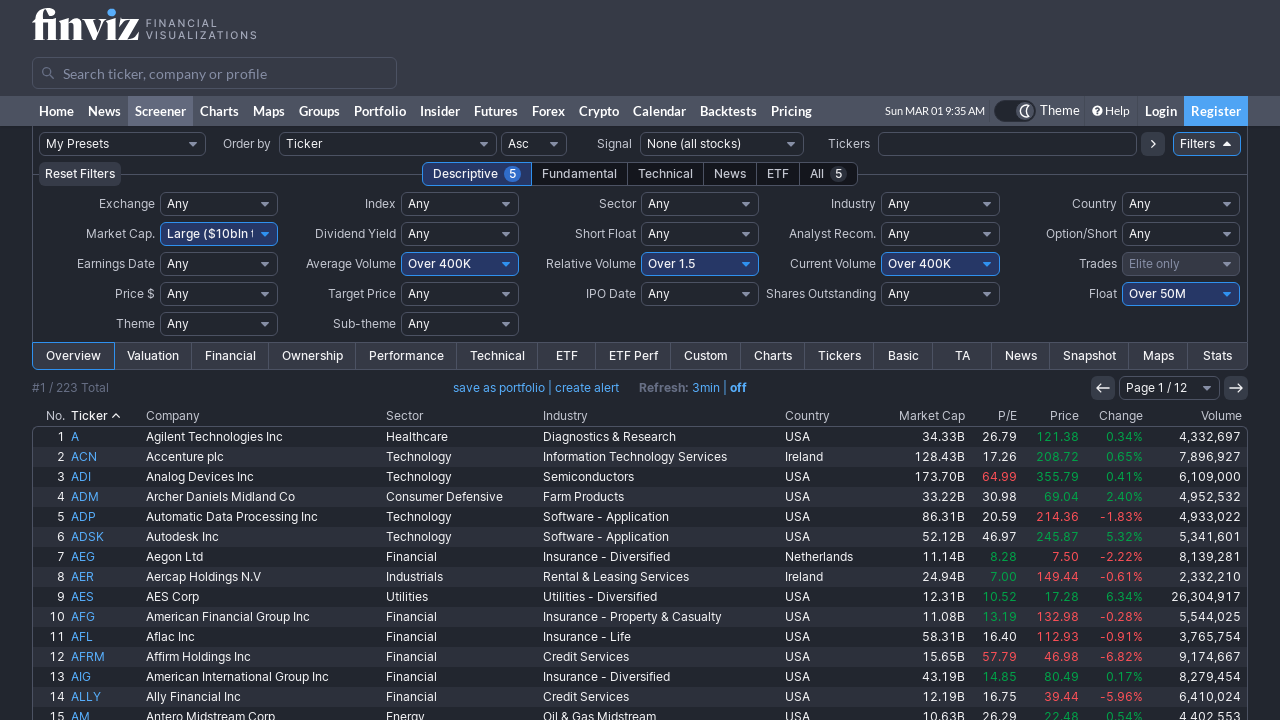